Tests submitting an empty form and verifying the success message

Starting URL: https://formy-project.herokuapp.com/

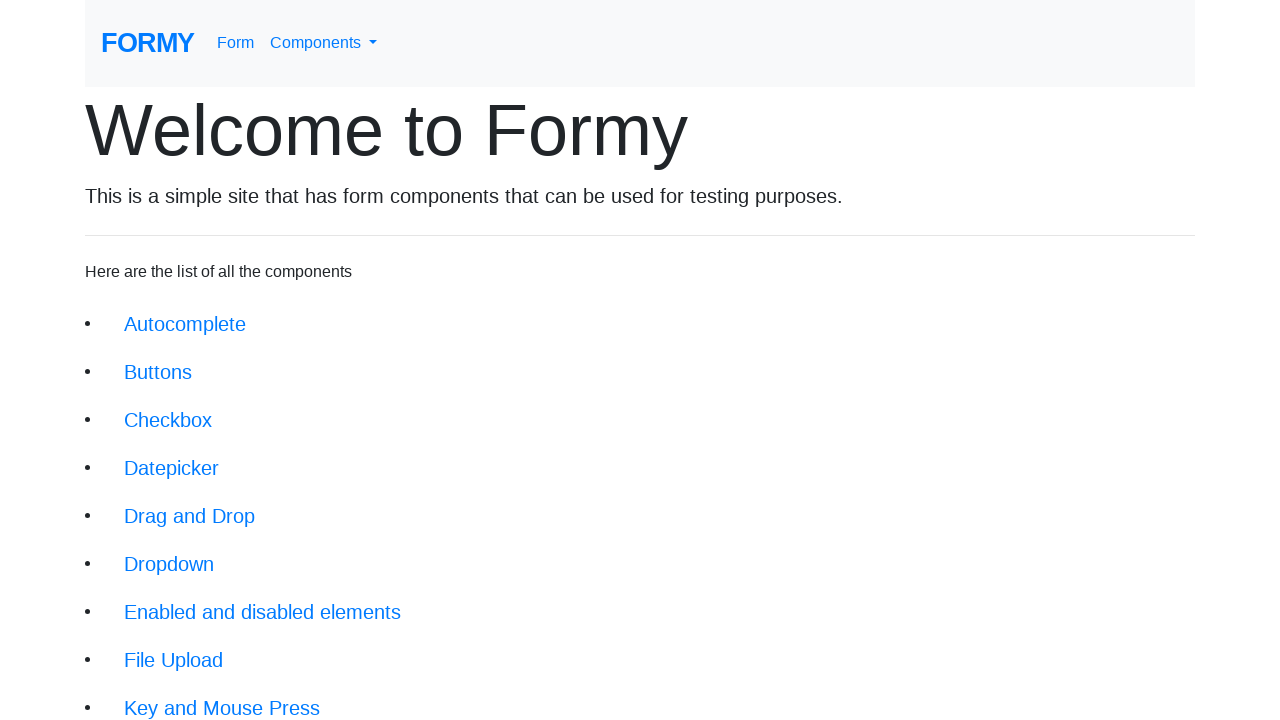

Clicked on Form link at (236, 43) on xpath=//a[text()='Form']
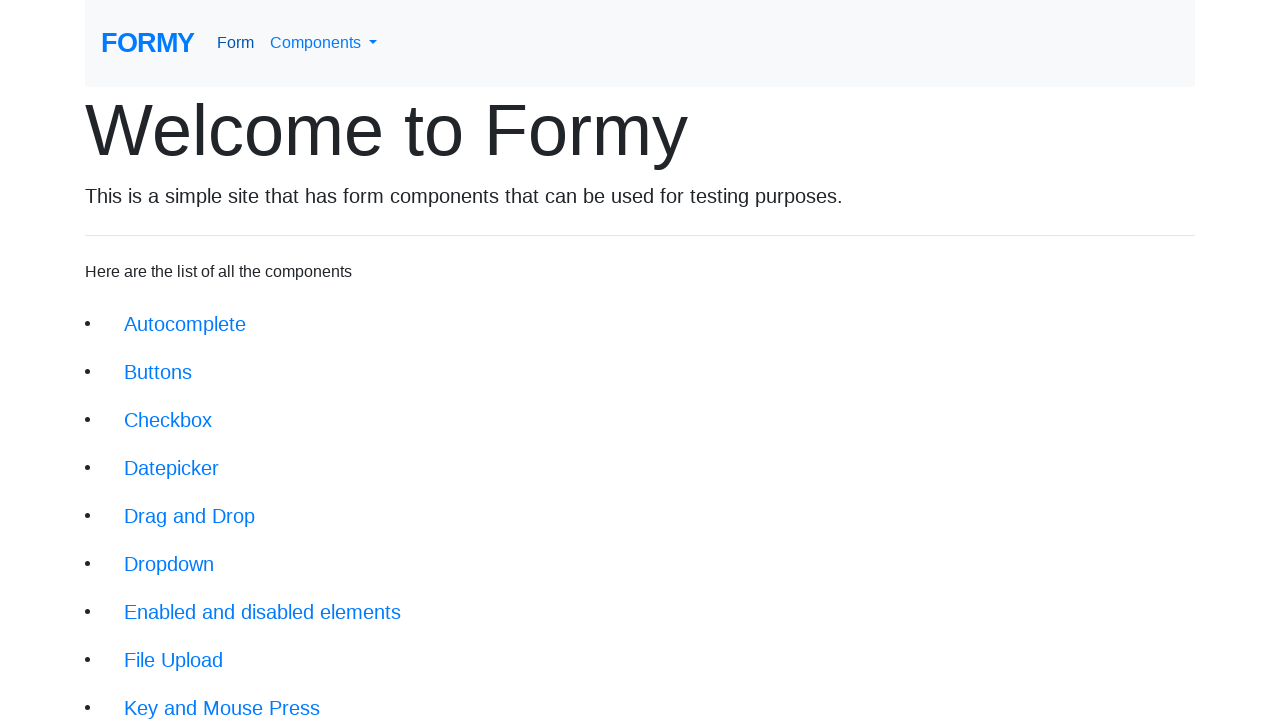

Clicked submit button without filling form at (148, 680) on a.btn.btn-lg.btn-primary
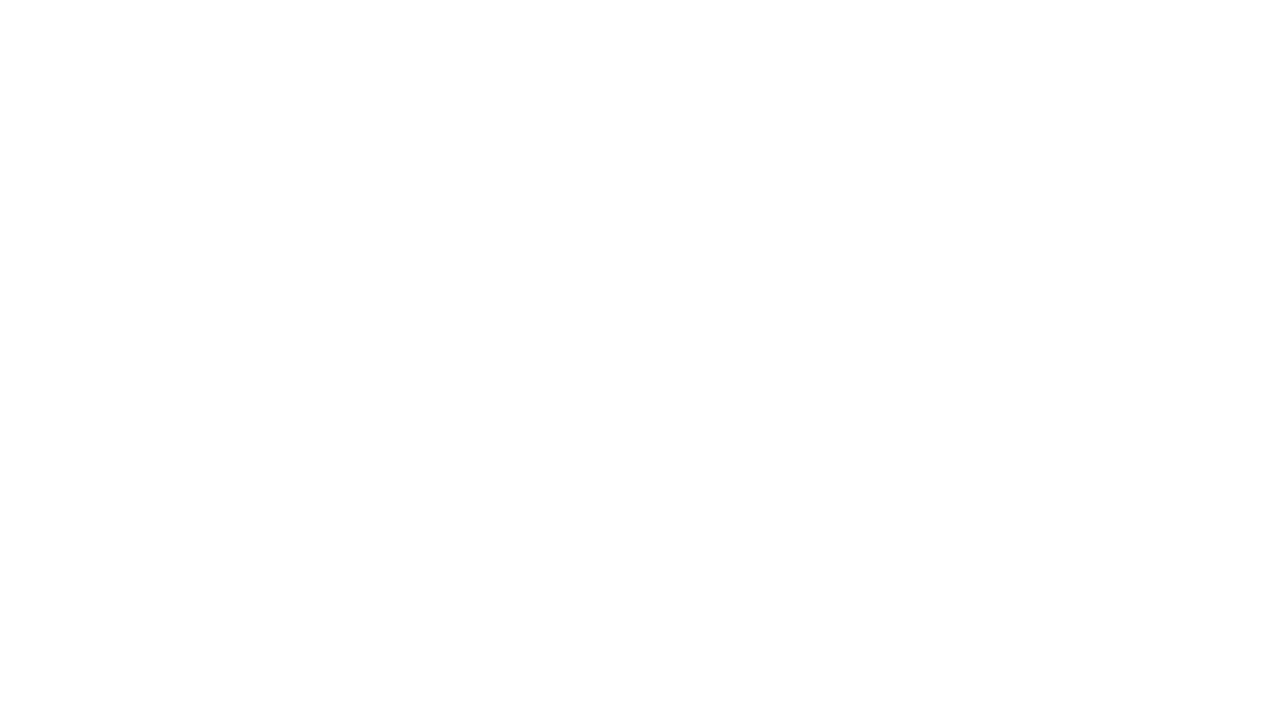

Success message appeared after form submission
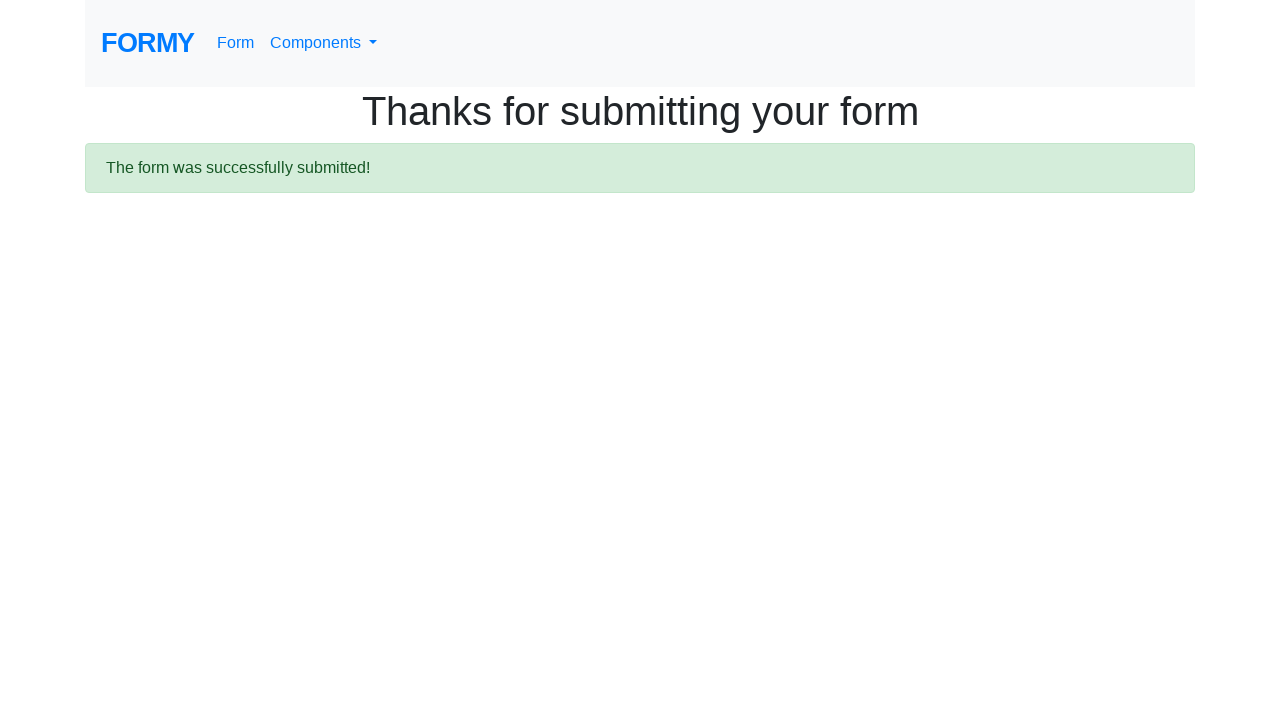

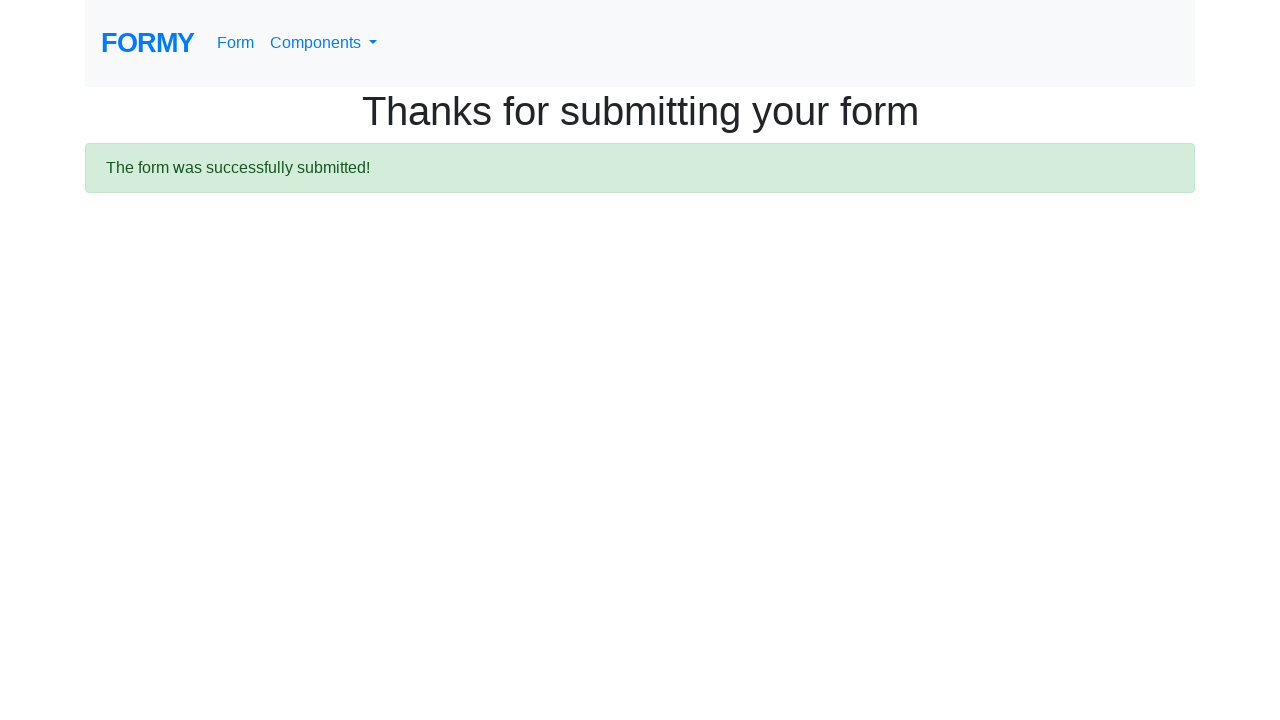